Tests basic browser navigation to Python.org, finds the search input element, and tests frame/context switching functionality

Starting URL: http://www.python.org

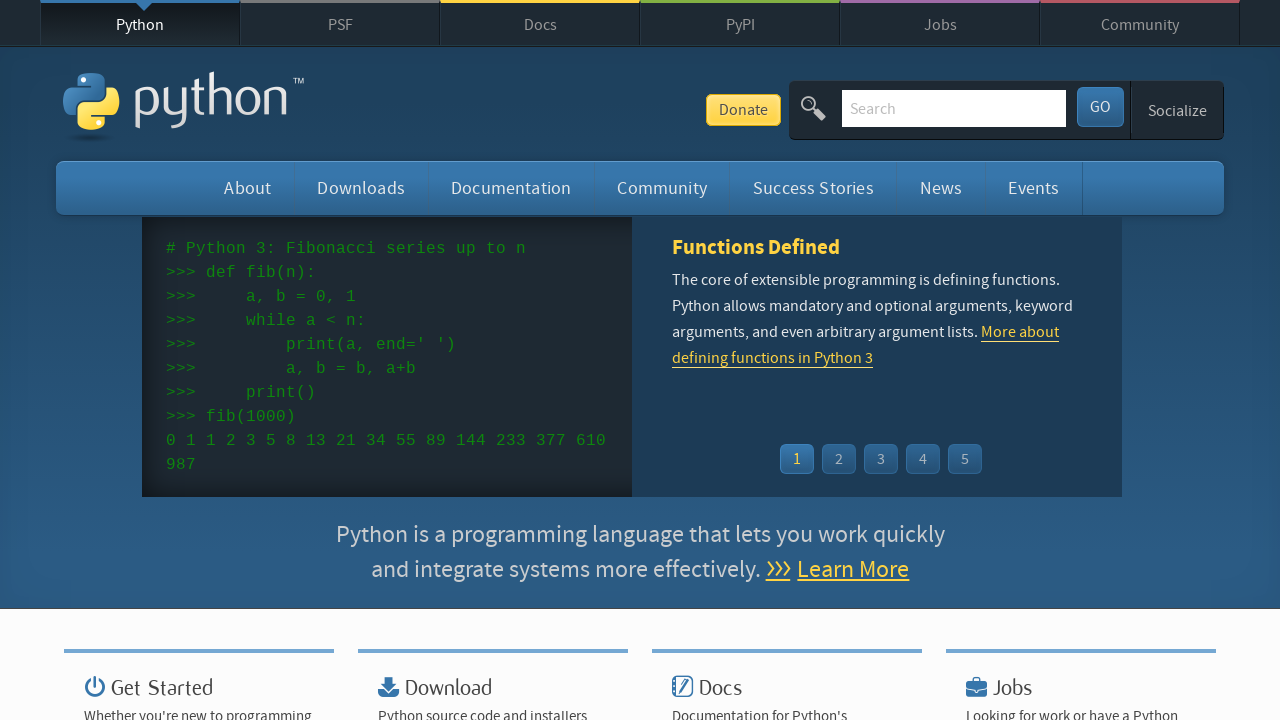

Waited for search input element with name 'q' to load
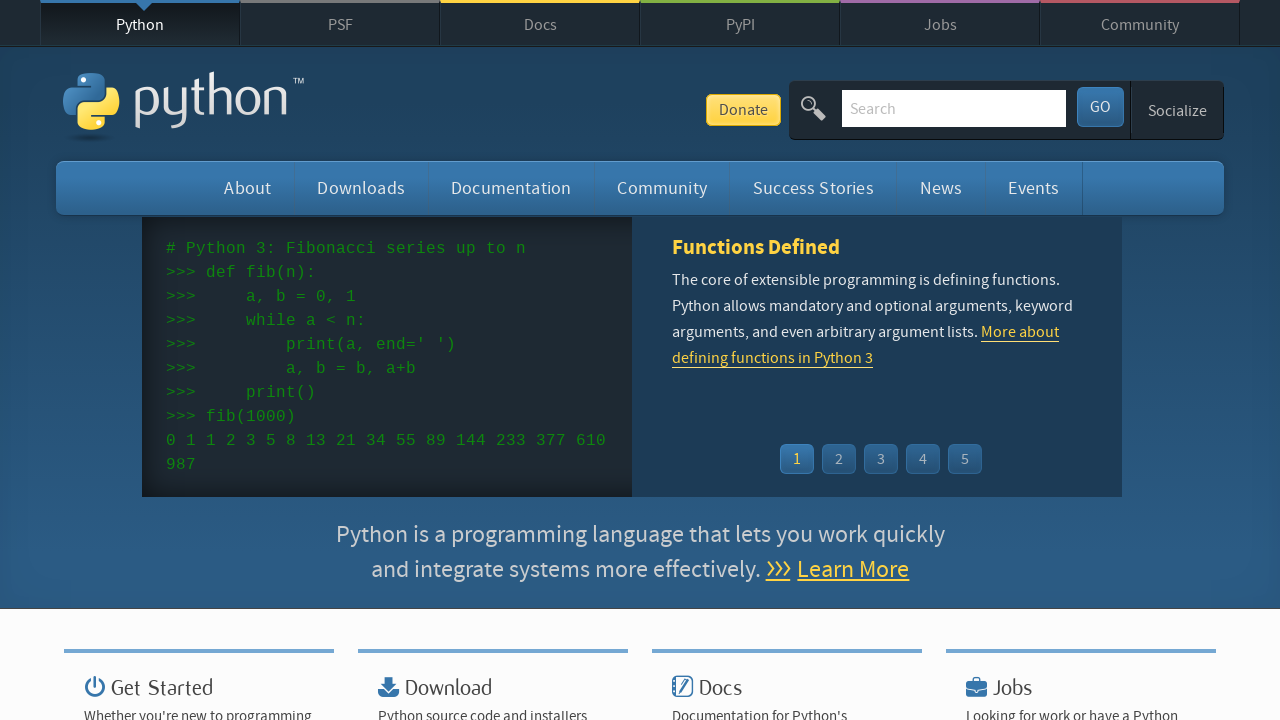

Located search input element by name 'q'
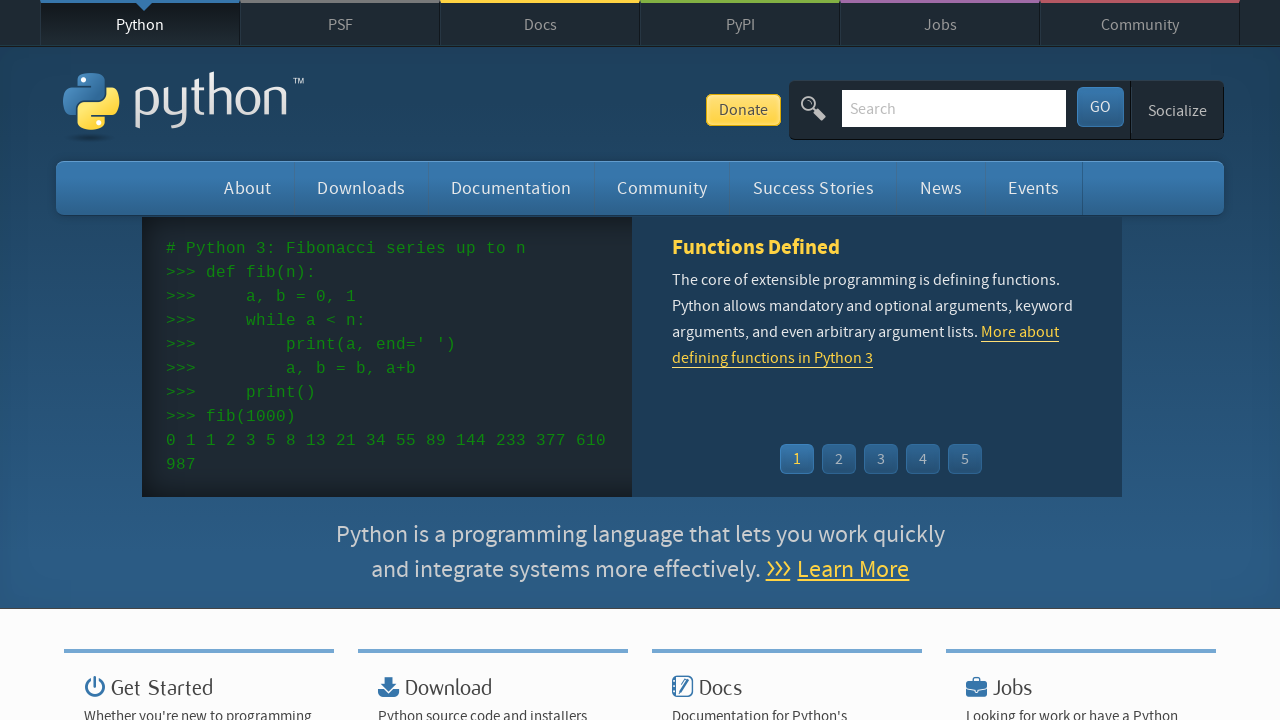

Focused on search input element on input[name='q']
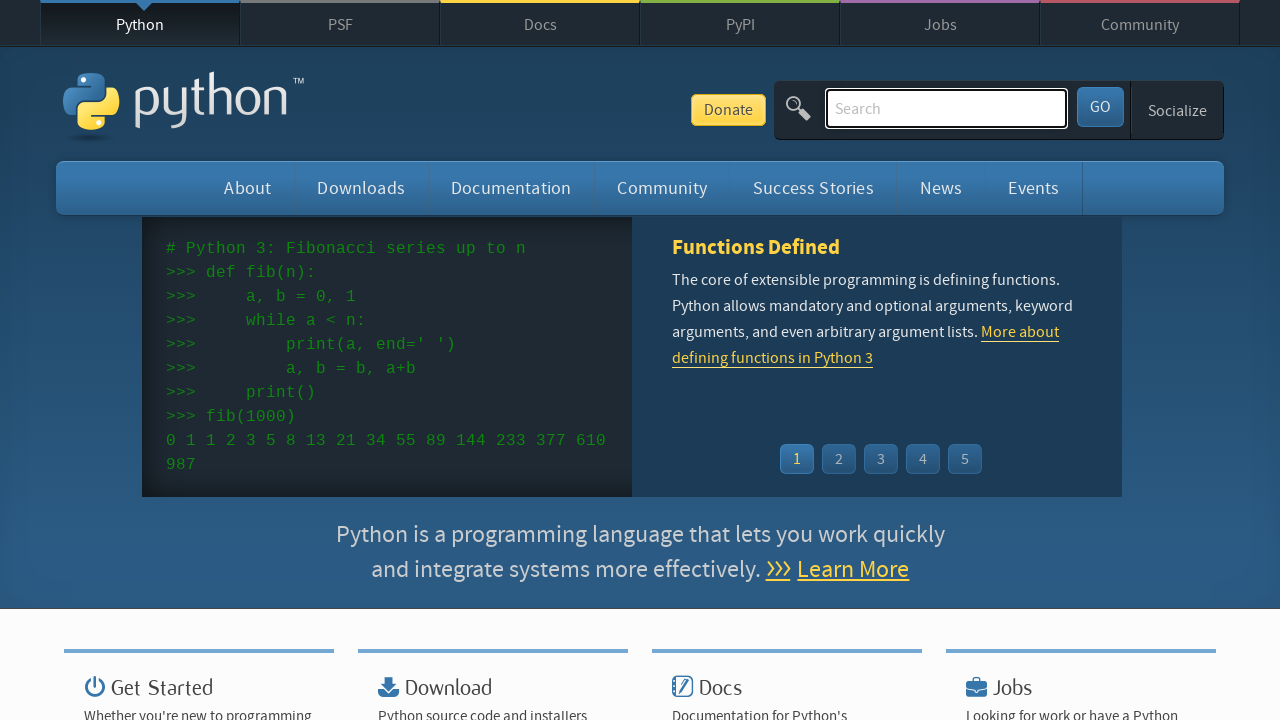

Switched to main frame context
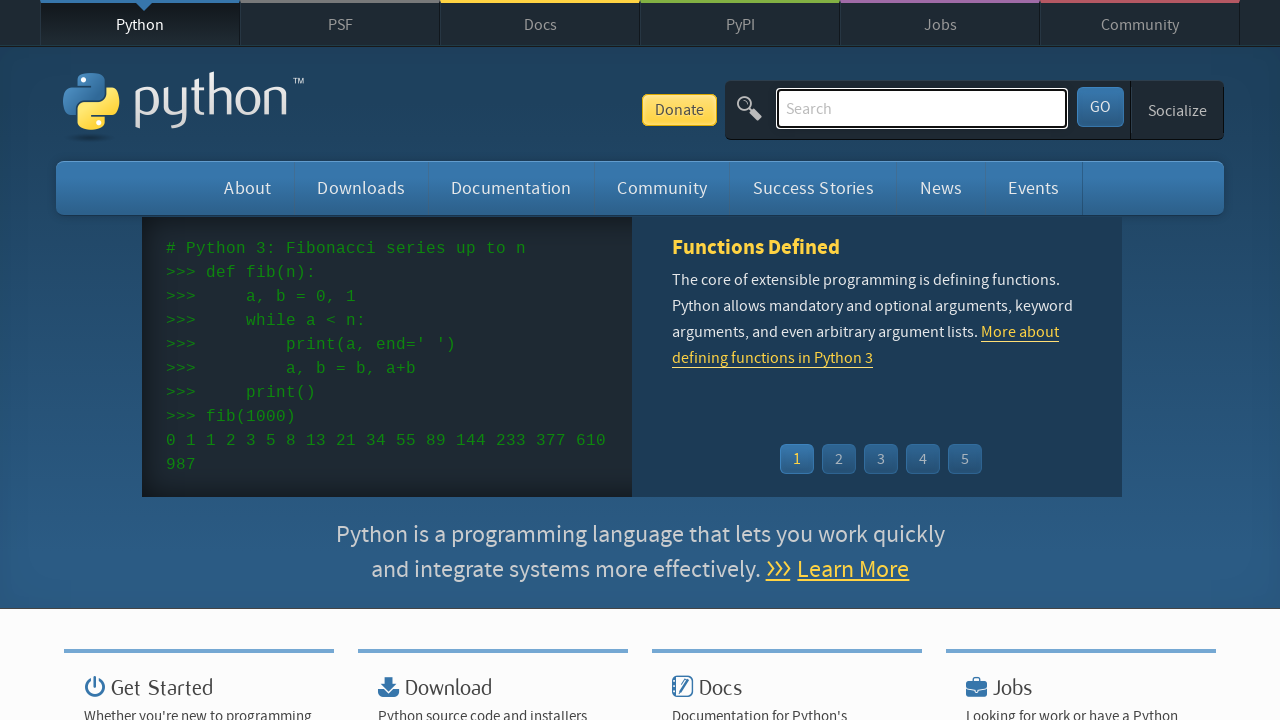

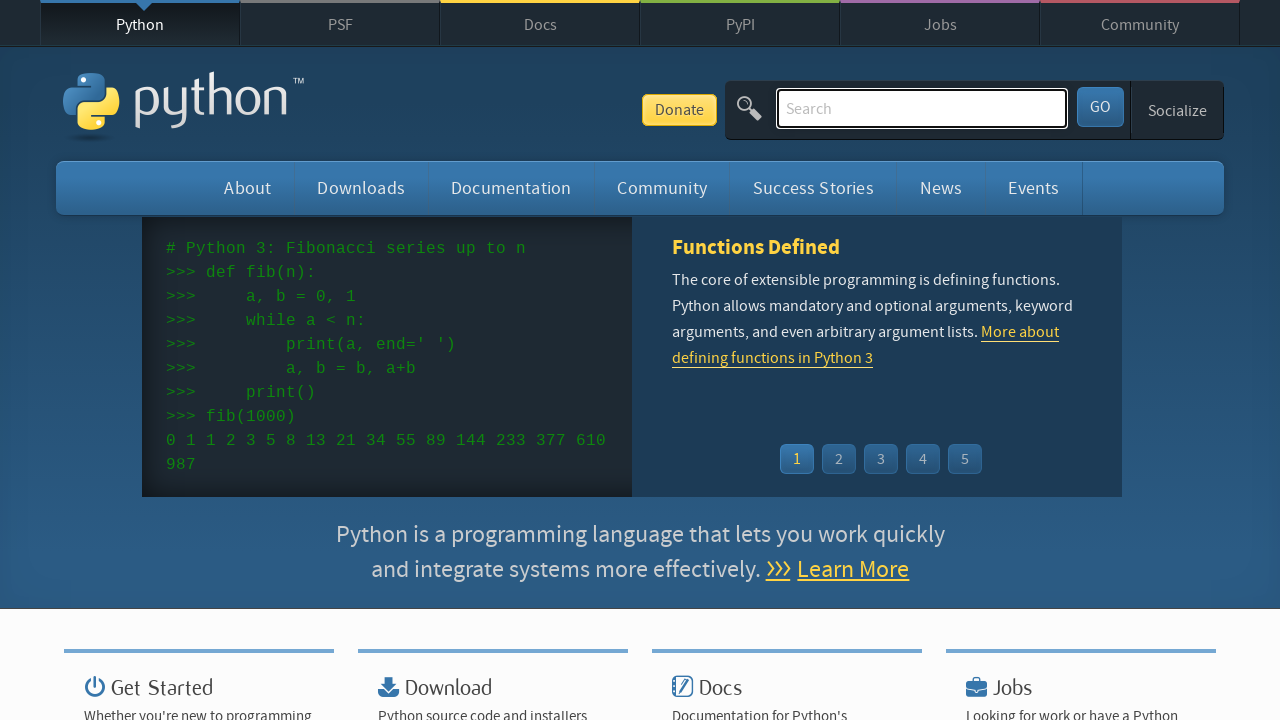